Tests sending keyboard keys (TAB) using keyboard actions and verifies the page displays the correct key that was pressed.

Starting URL: http://the-internet.herokuapp.com/key_presses

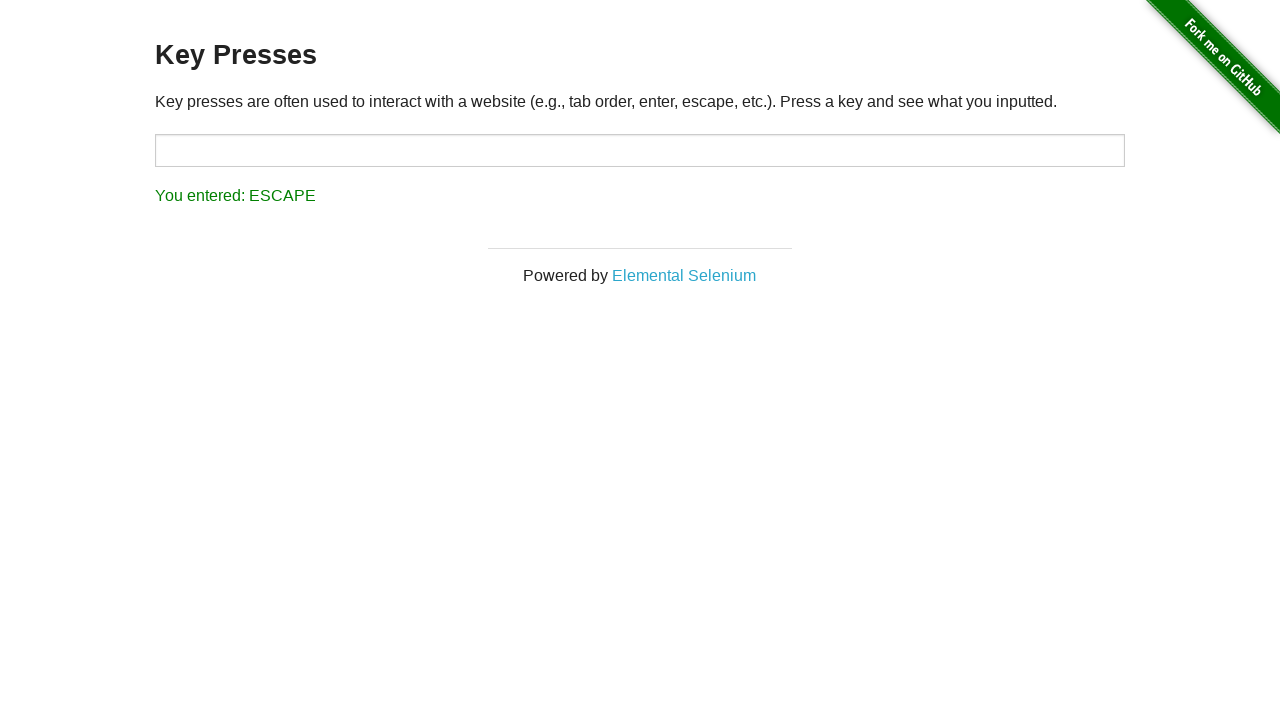

Pressed TAB key
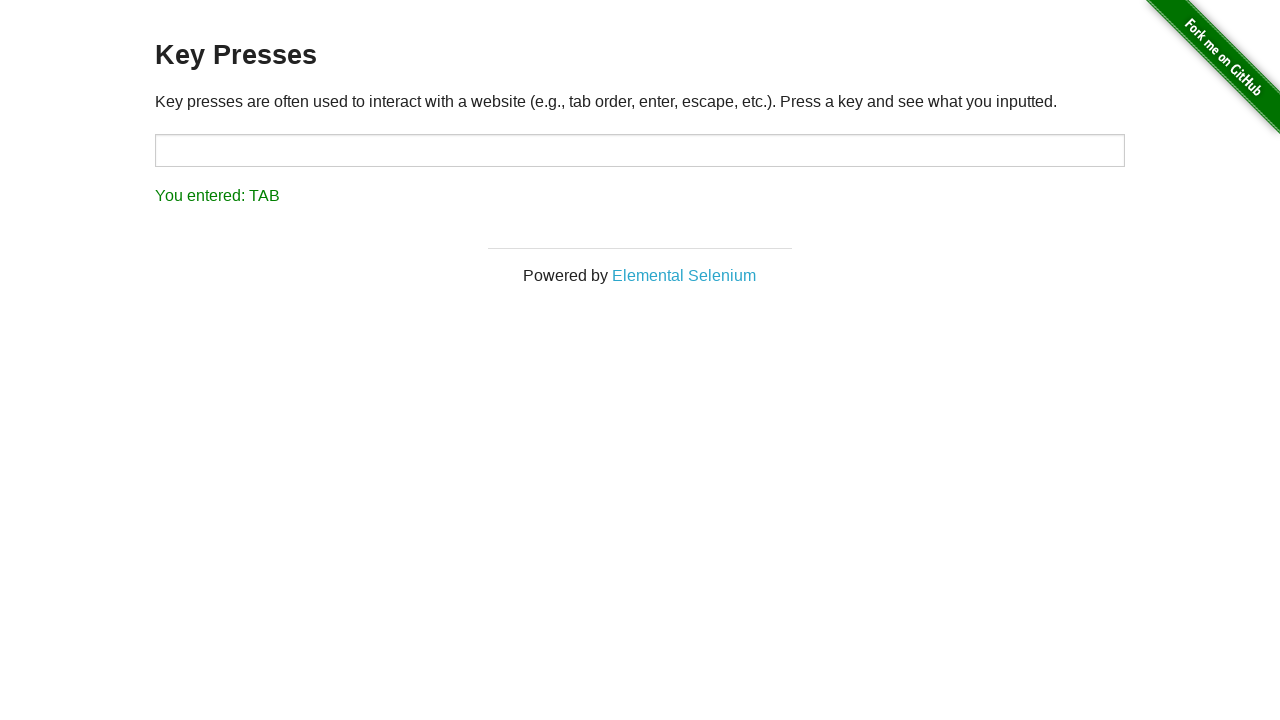

Result element loaded
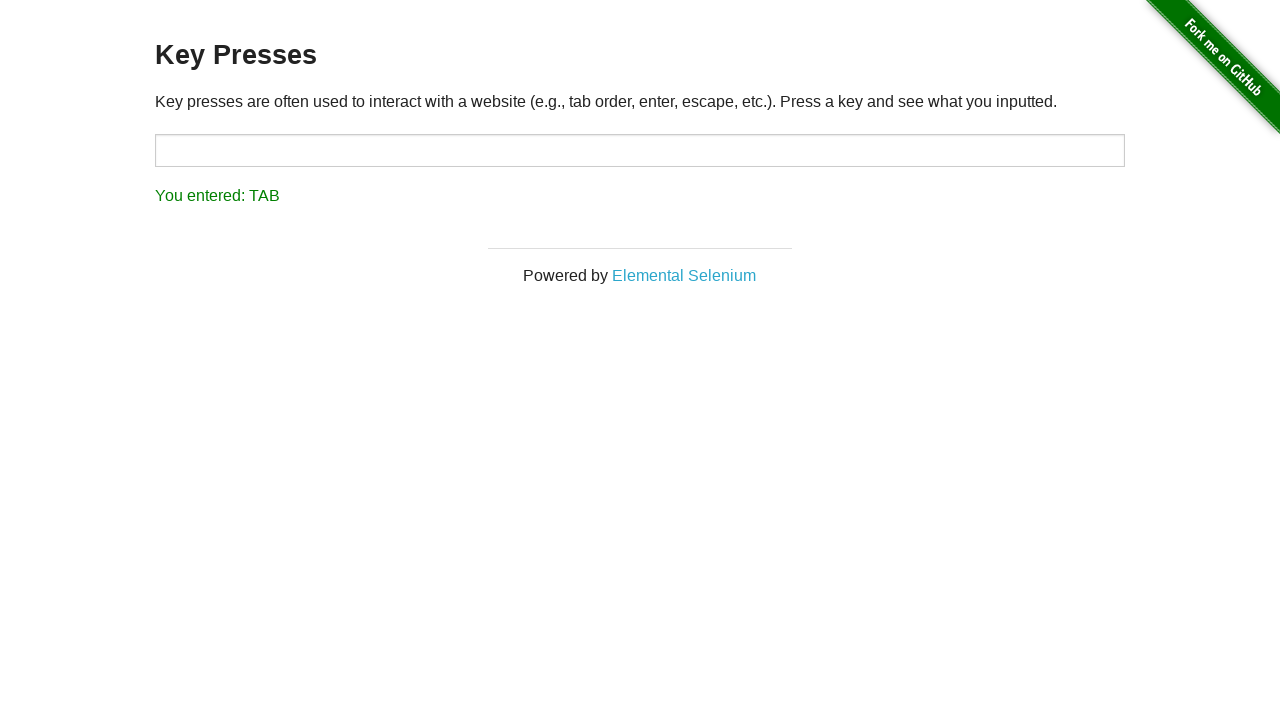

Retrieved result text content
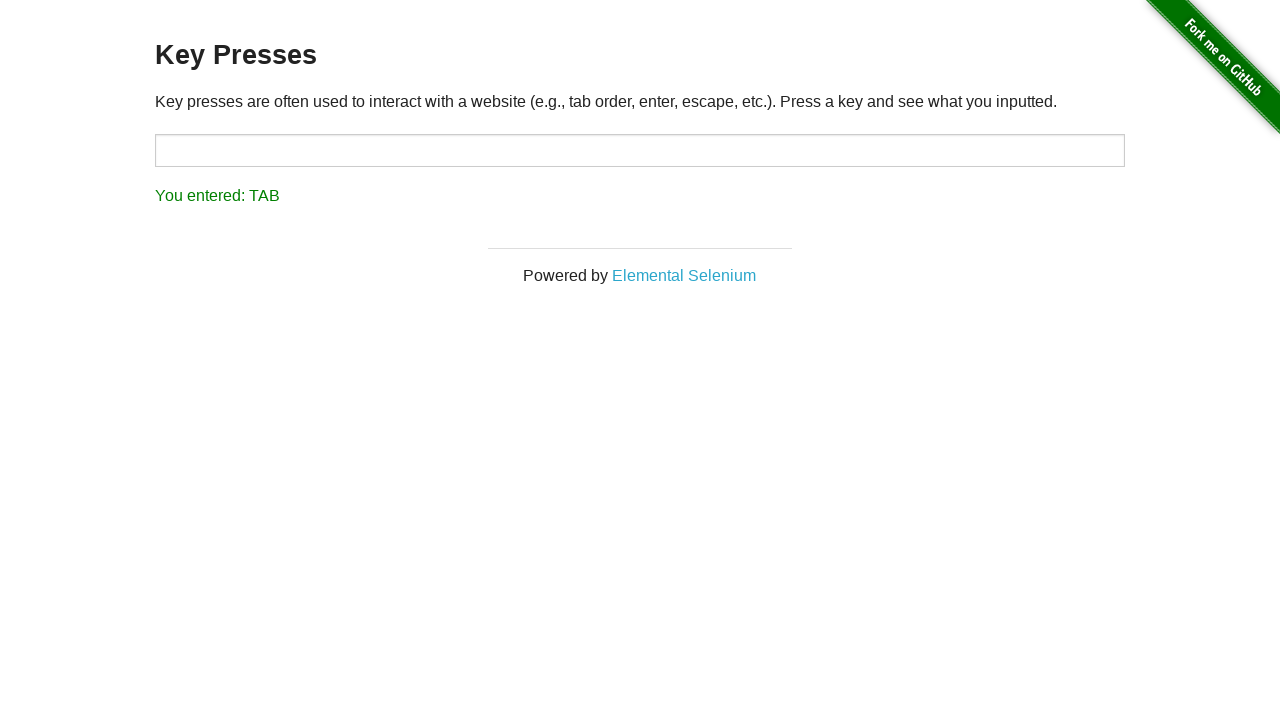

Verified result text shows 'You entered: TAB'
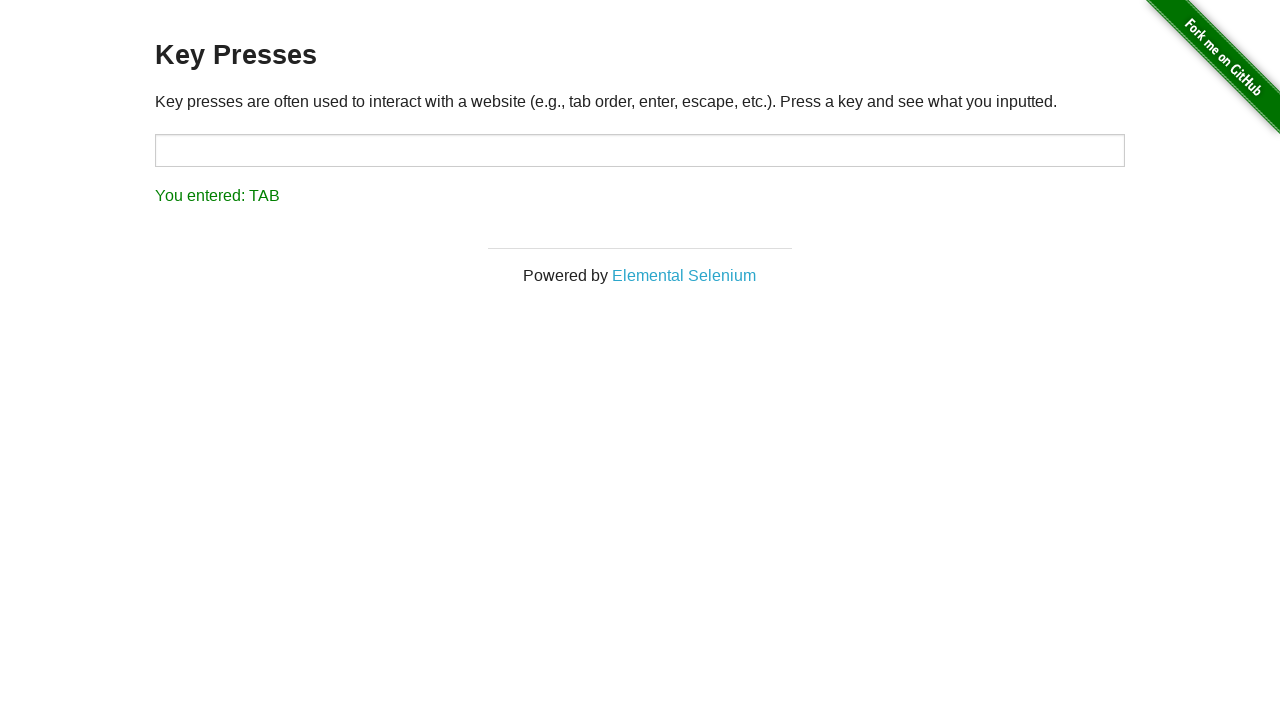

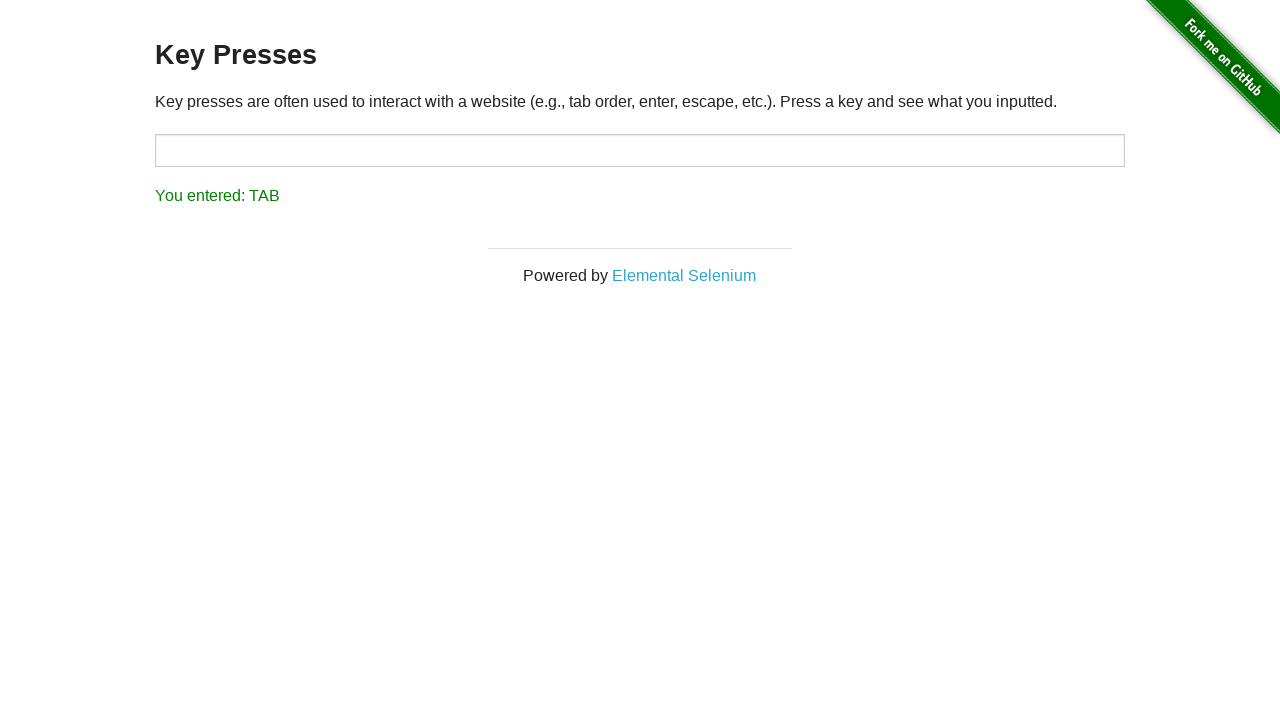